Tests entering text in a browser prompt dialog by clicking a button to trigger the prompt, entering a name, and accepting it

Starting URL: https://www.techlearn.in/code/prompt-dialog-box/

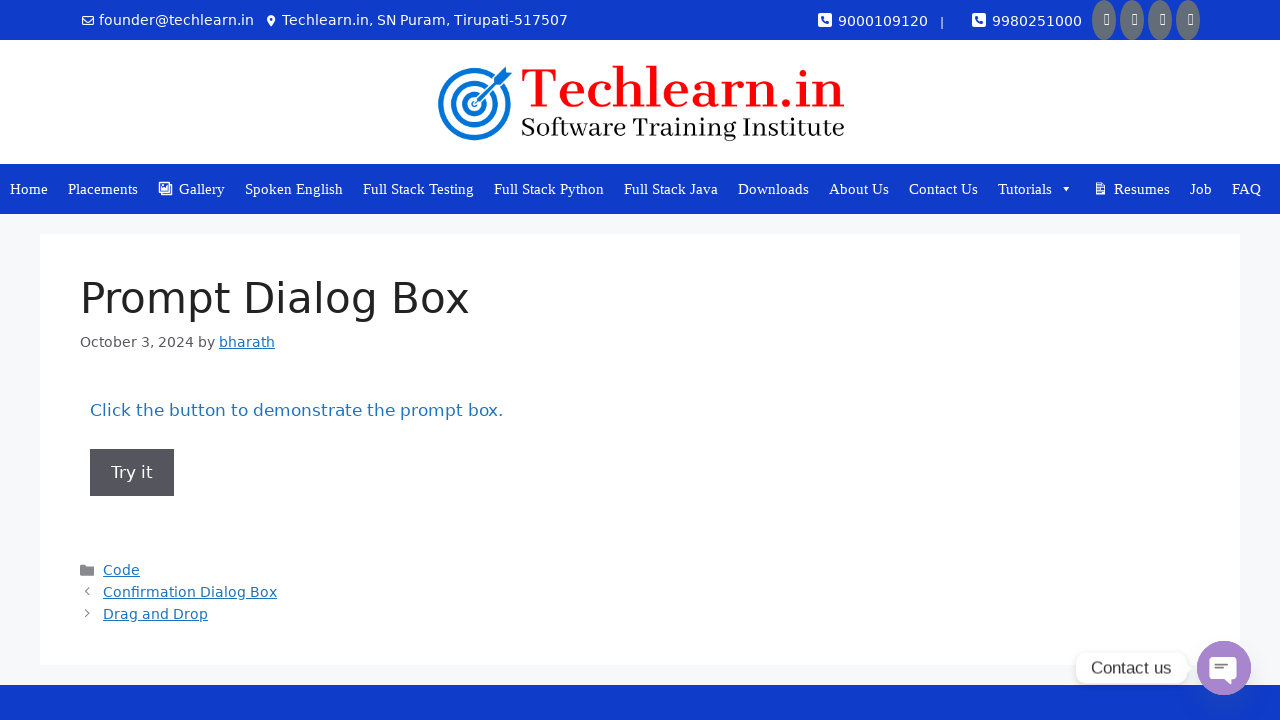

Set up dialog handler to accept prompt with name 'Chandrika'
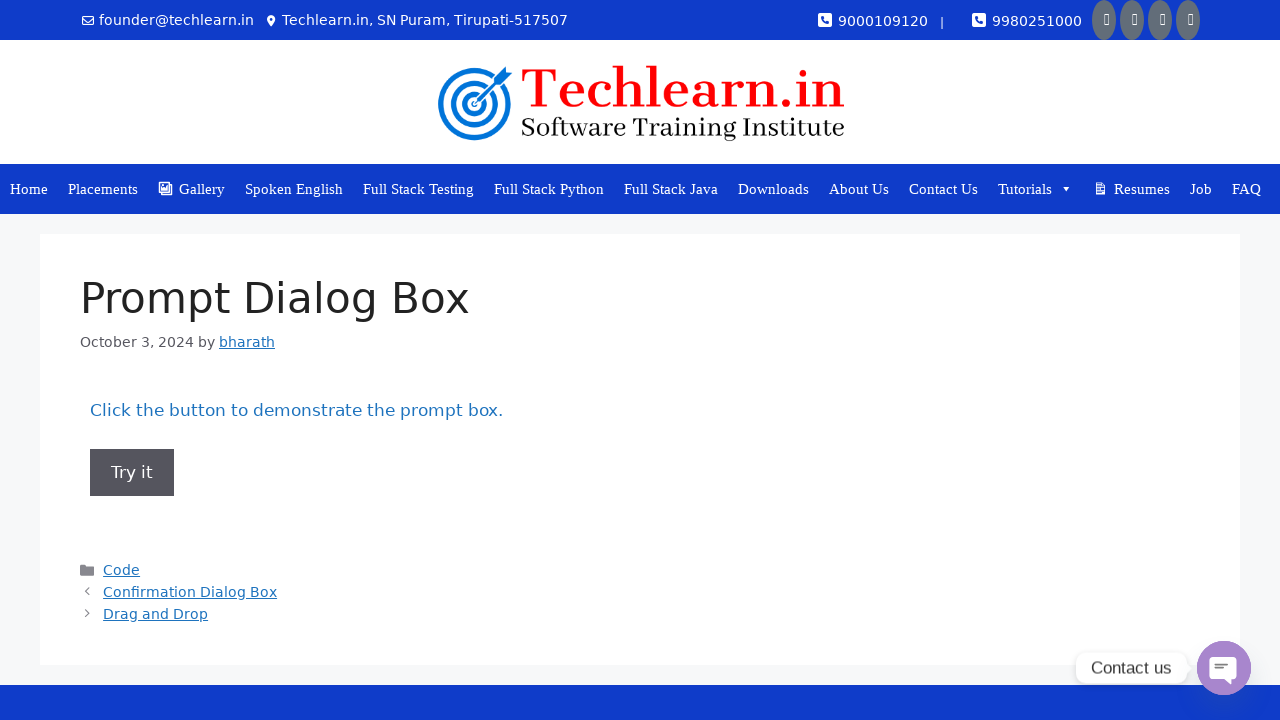

Clicked button to trigger prompt dialog at (132, 472) on xpath=//*[@id='post-748']/div/div/div/div/div/div/div/button
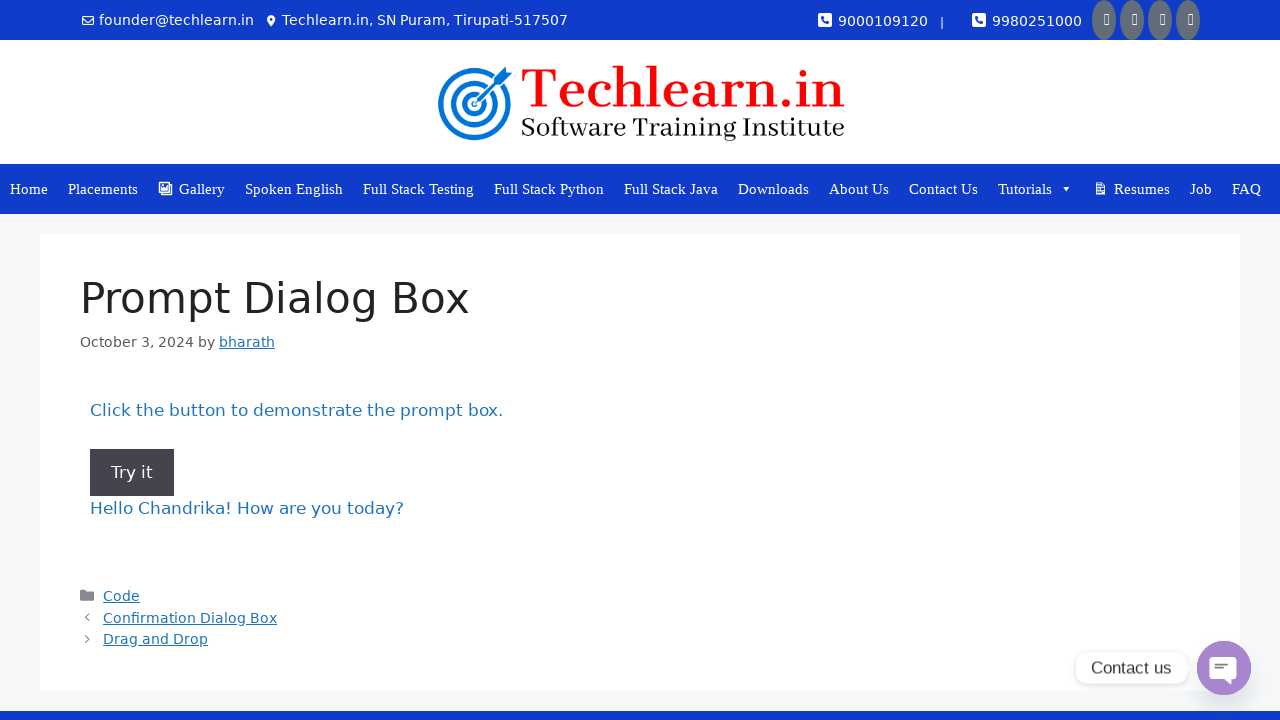

Waited for dialog interaction to complete
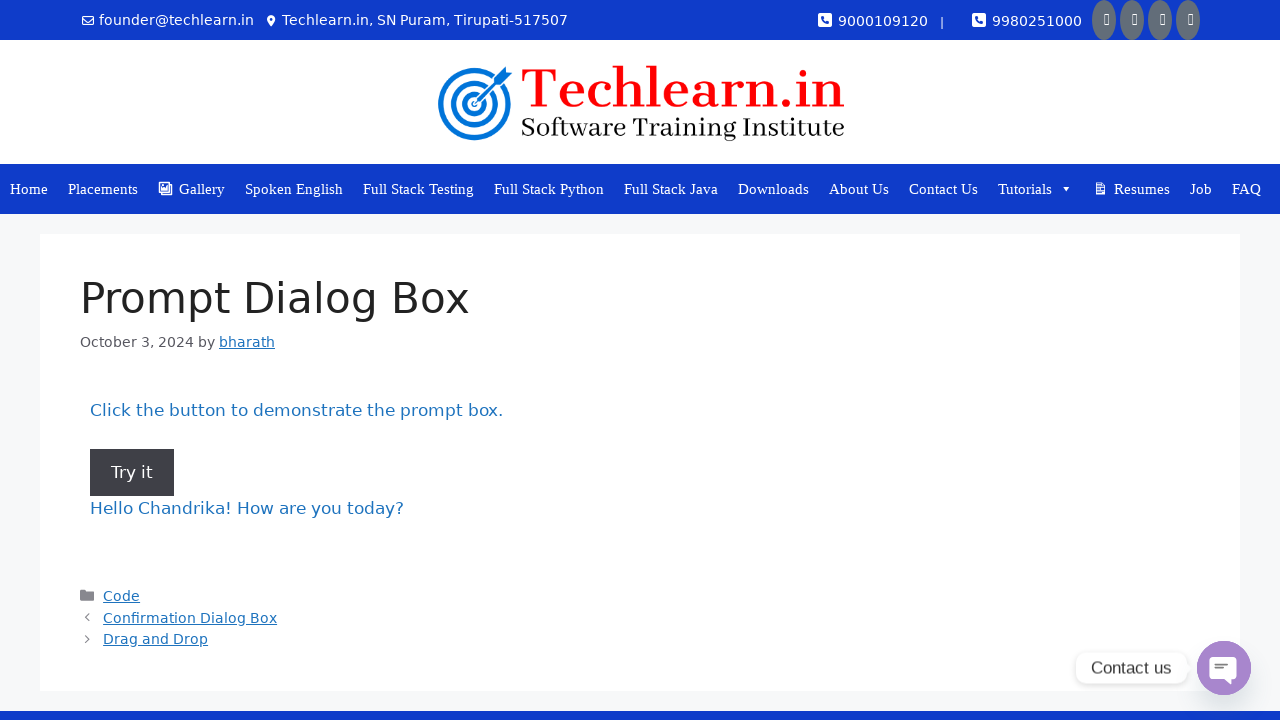

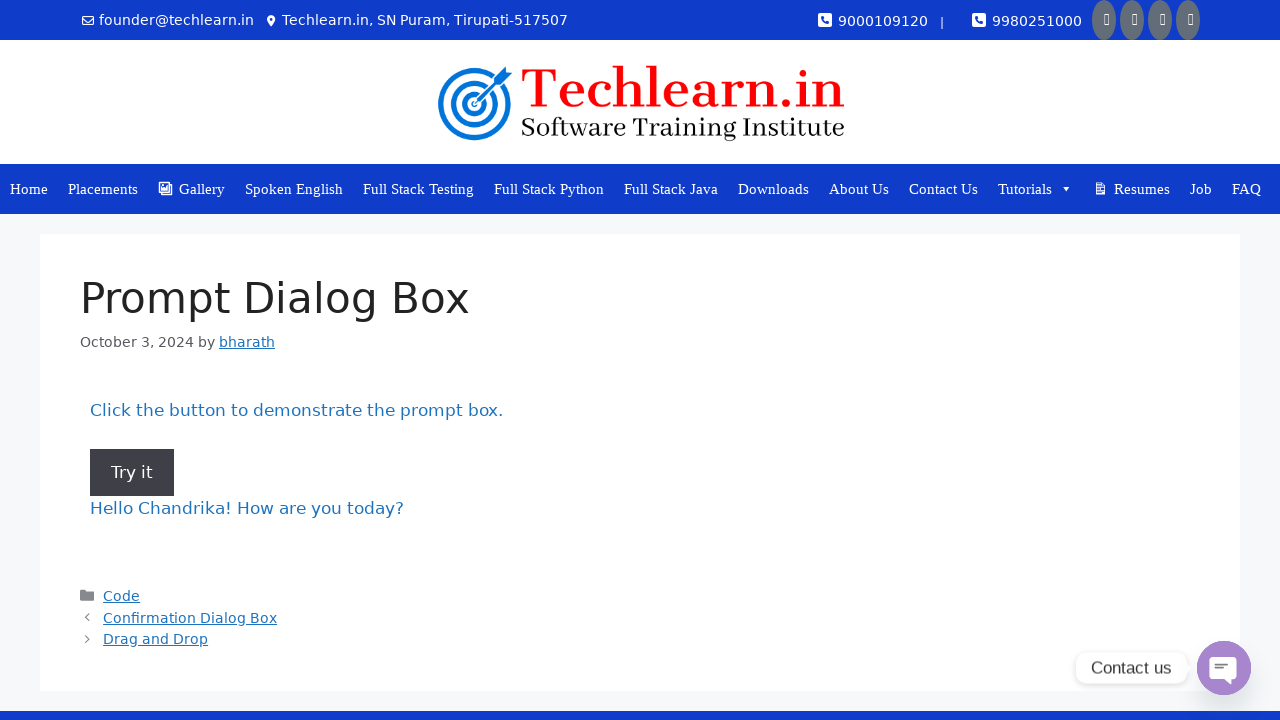